Tests file upload functionality by selecting a file and uploading it to the demo page, then verifying the uploaded file path is displayed

Starting URL: https://demoqa.com/upload-download

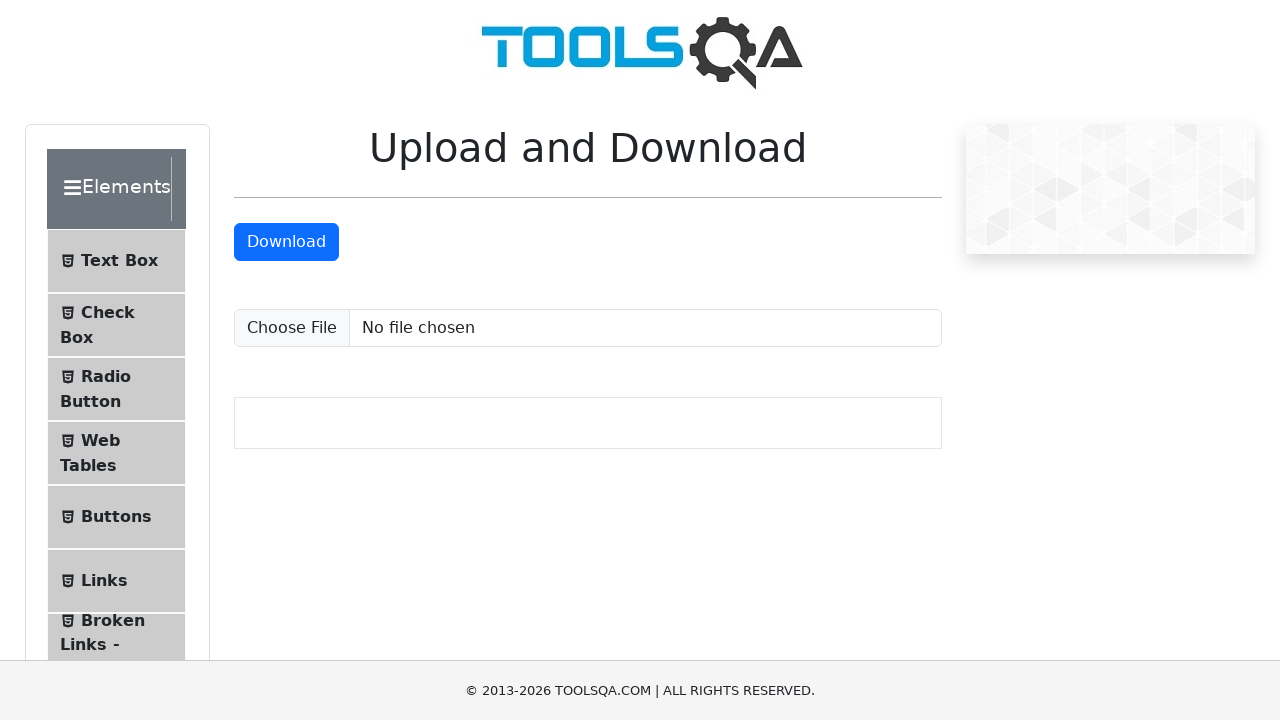

Upload and Download page loaded successfully
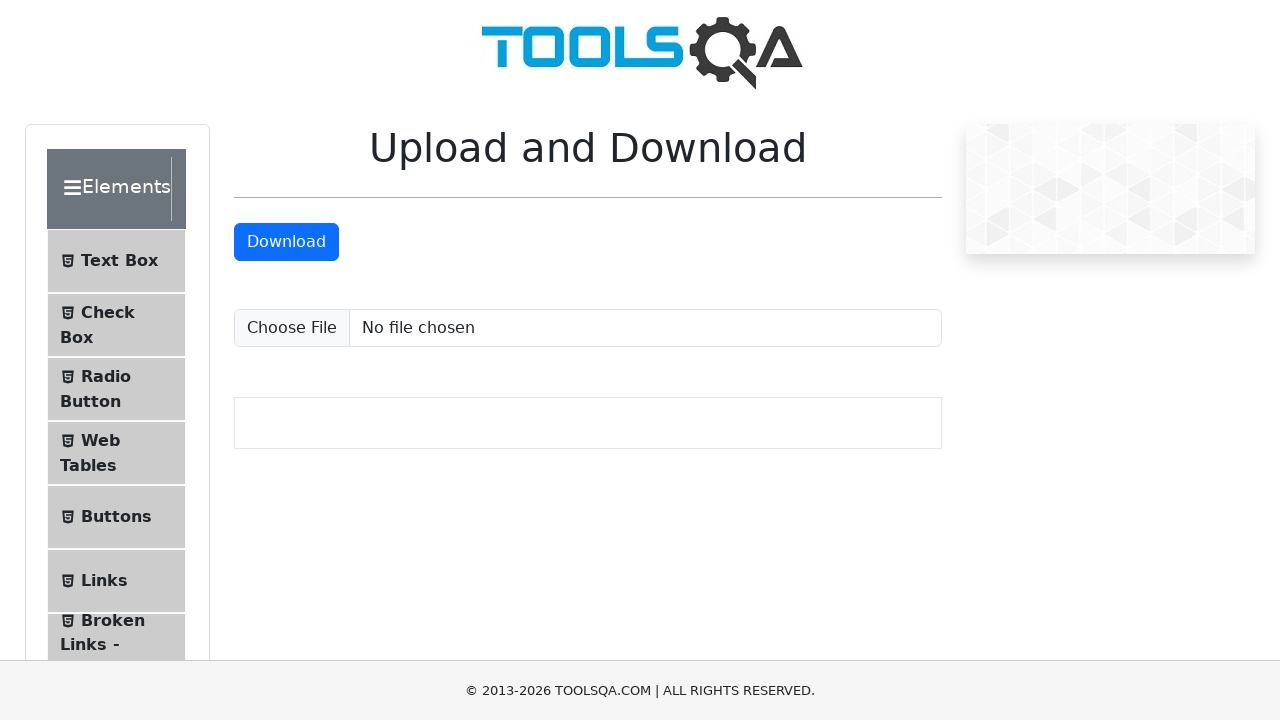

Created temporary test file at /tmp/TestUploadFile.txt
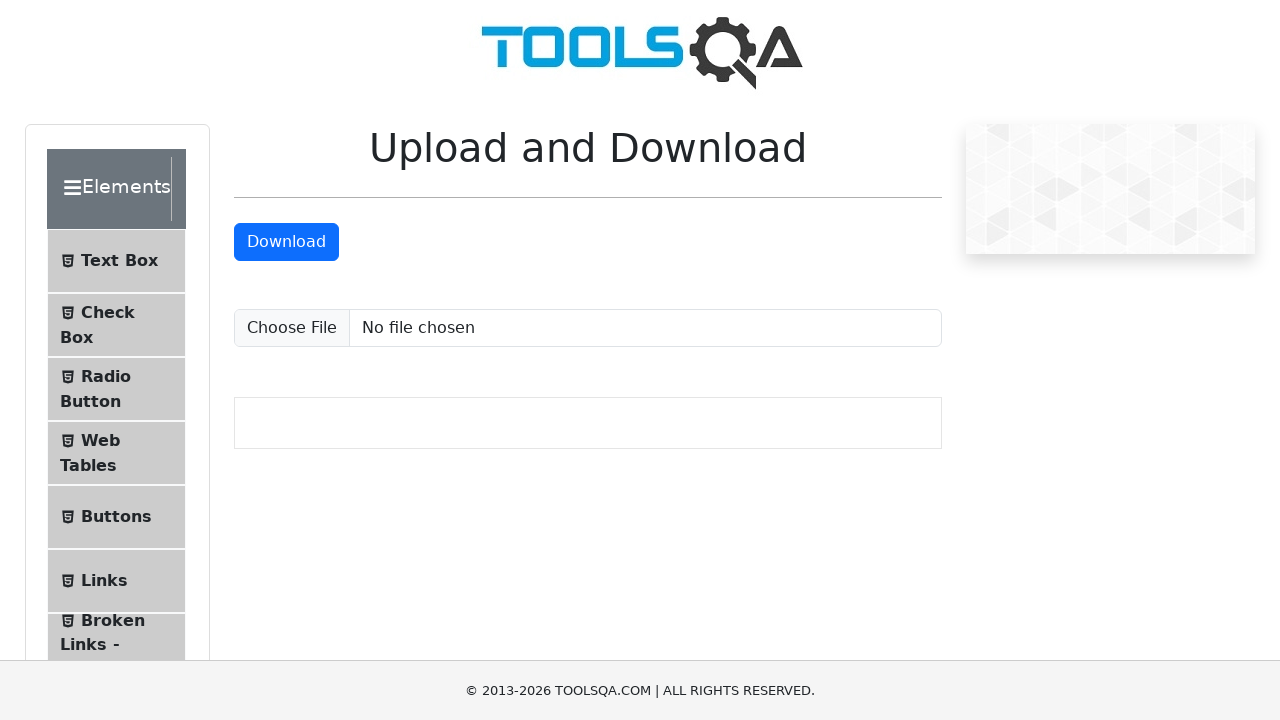

Selected TestUploadFile.txt for upload
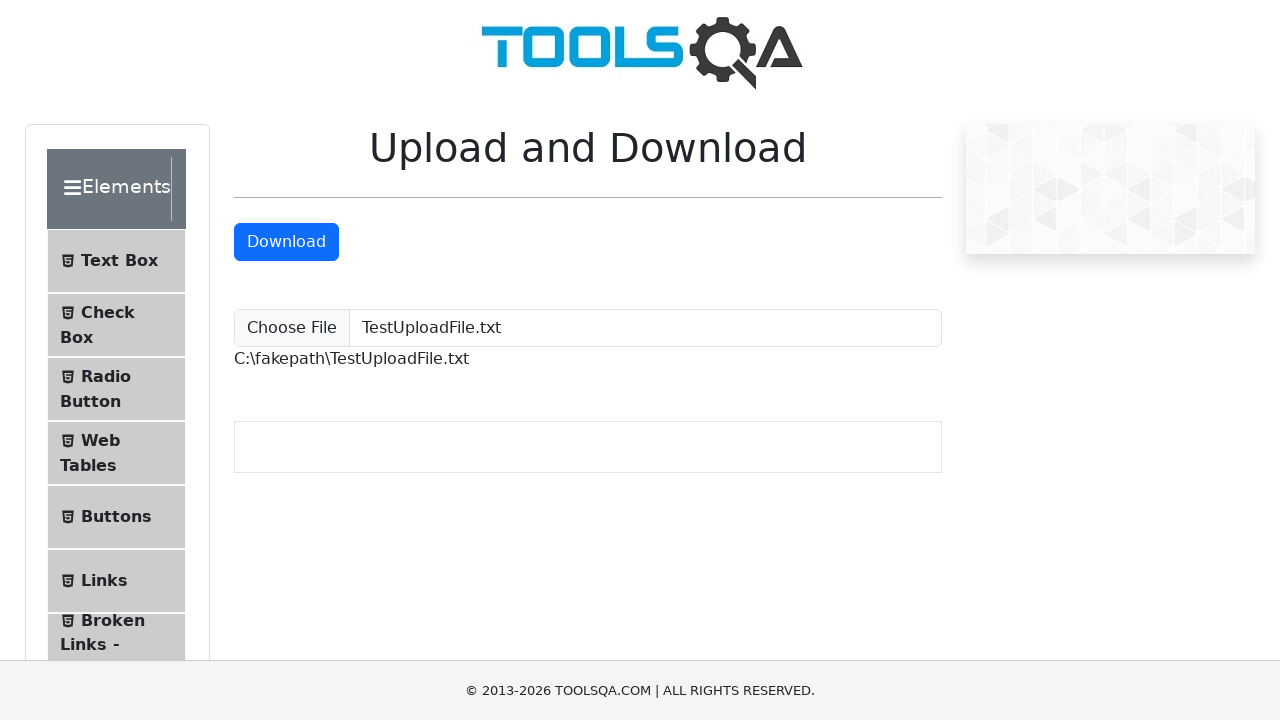

Uploaded file path displayed on the page
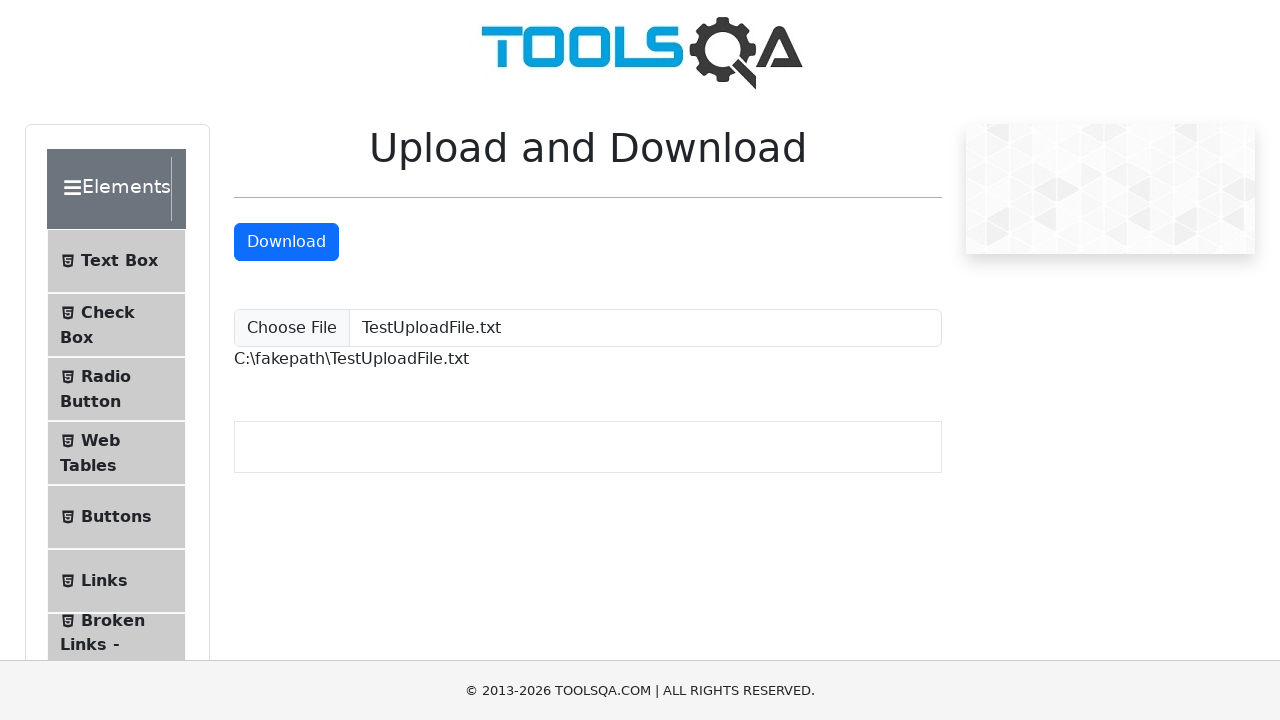

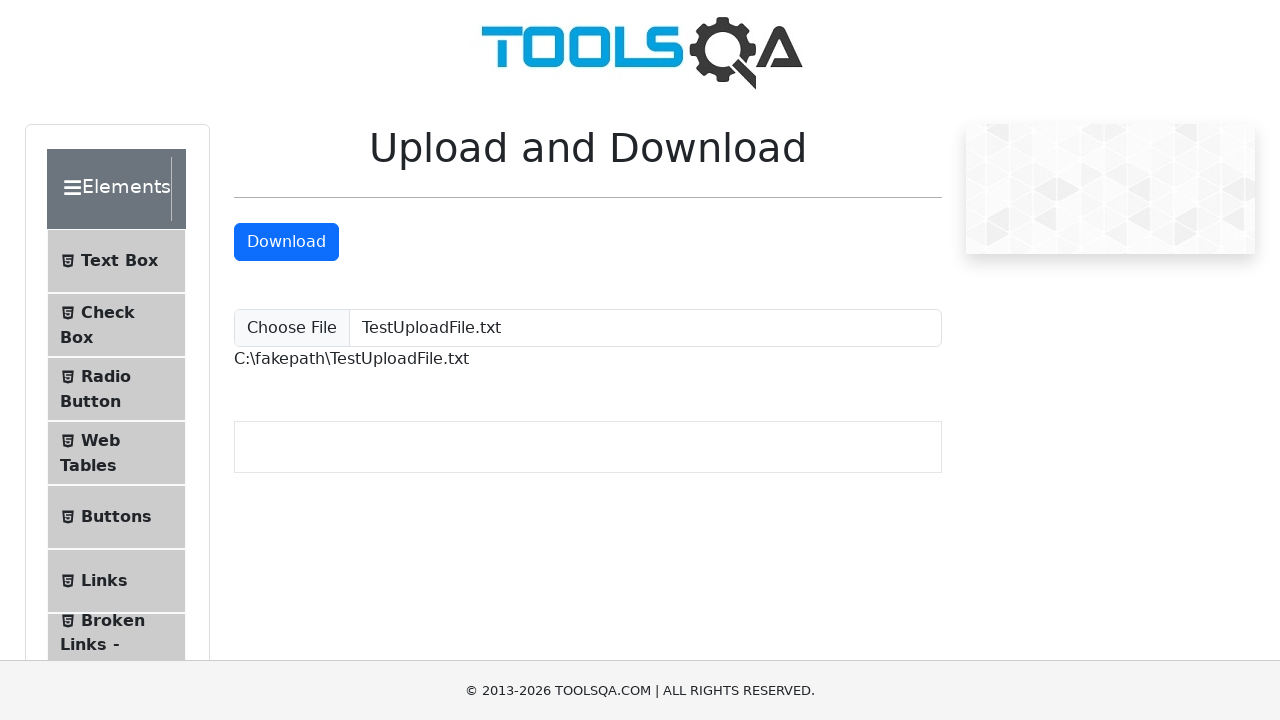